Tests JavaScript prompt dialog by clicking a button to trigger a prompt, verifying the prompt text, and accepting it

Starting URL: https://testpages.herokuapp.com/styled/alerts/alert-test.html

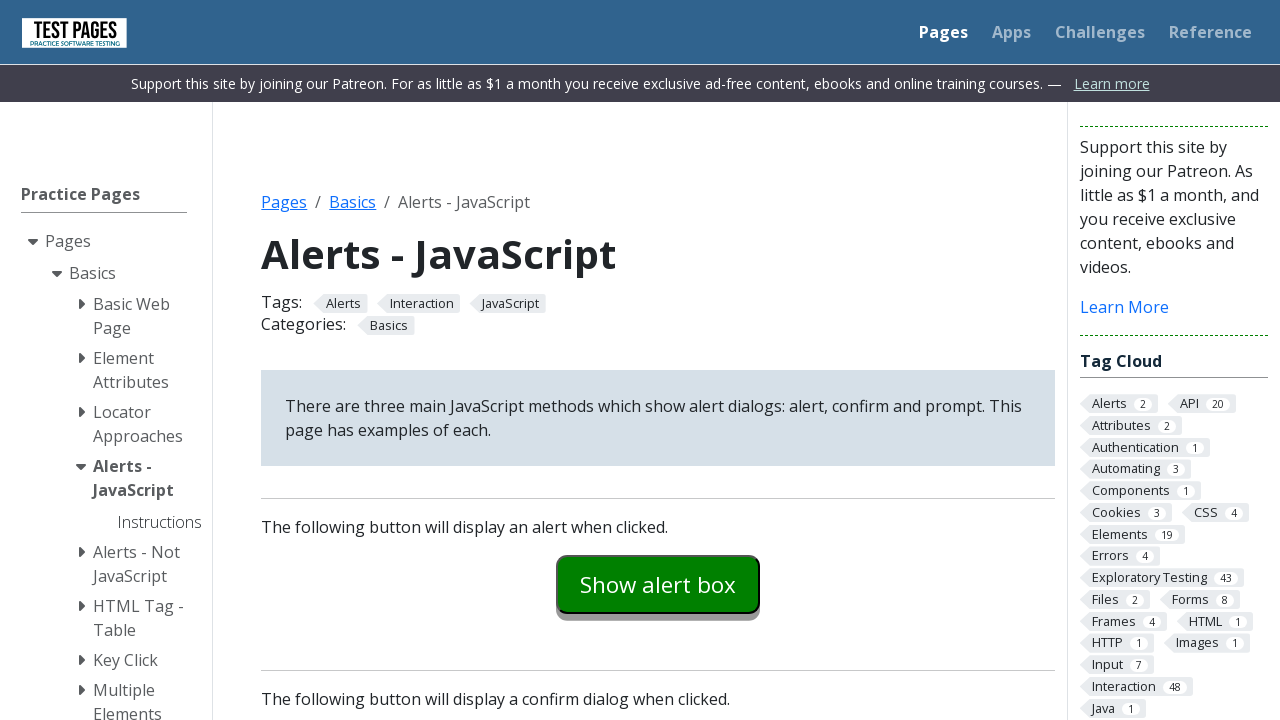

Set up dialog handler to capture and accept prompt dialogs
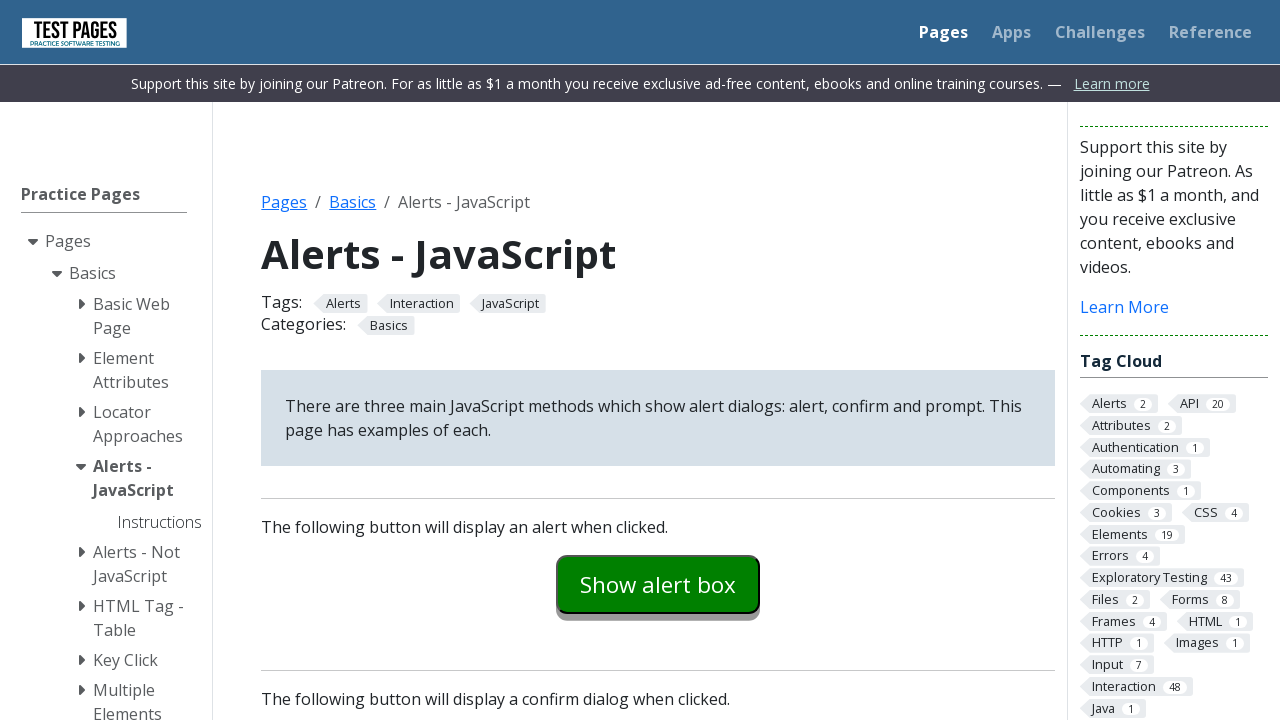

Clicked the prompt button to trigger the dialog at (658, 360) on #promptexample
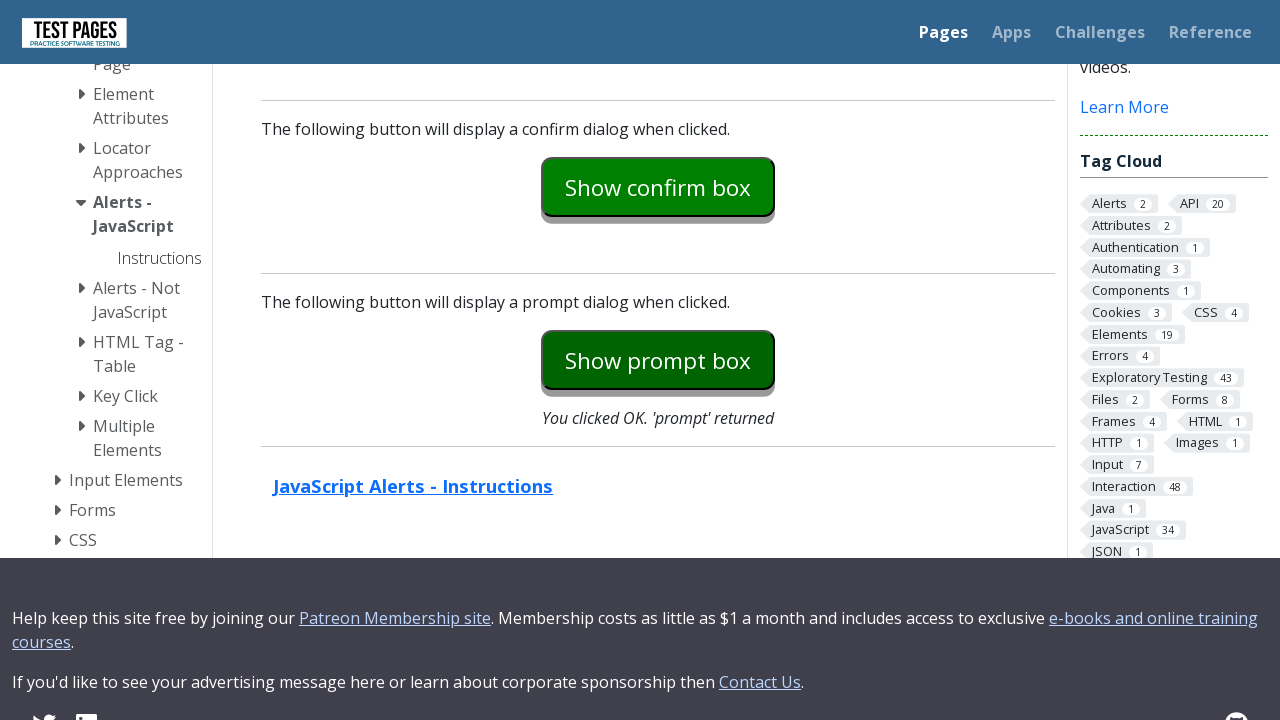

Waited for dialog to be processed
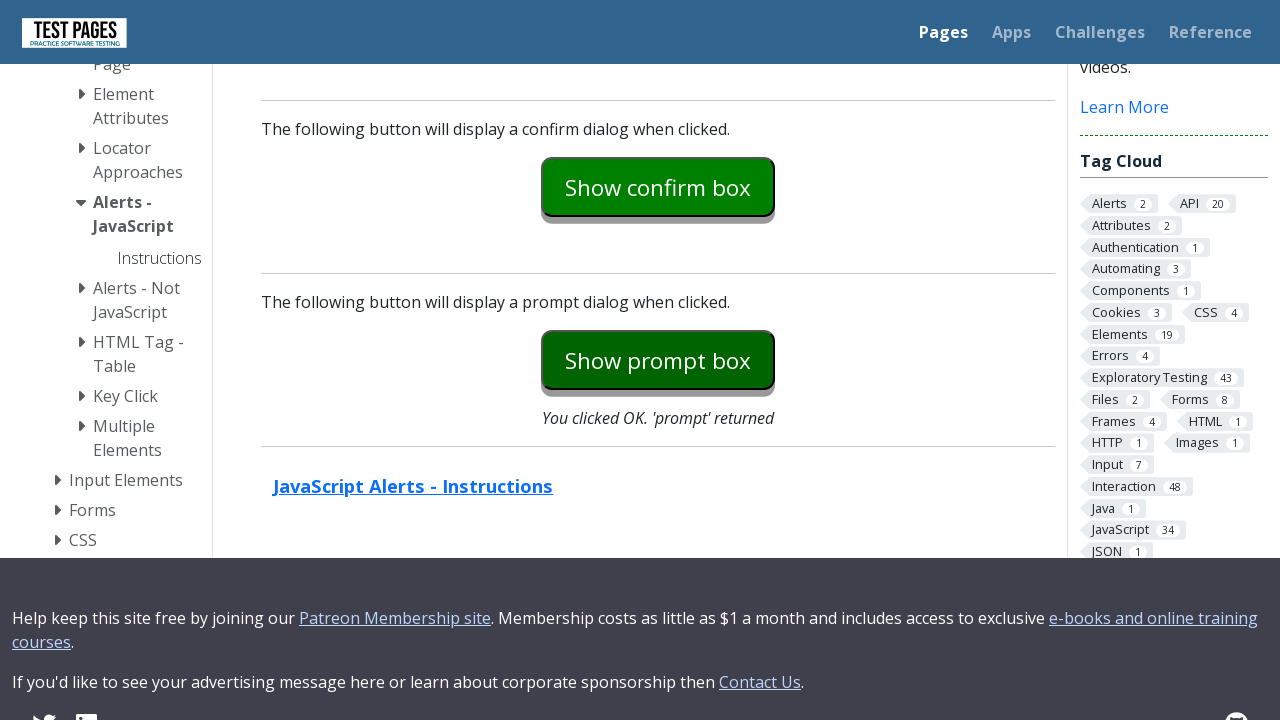

Verified prompt text is 'I prompt you'
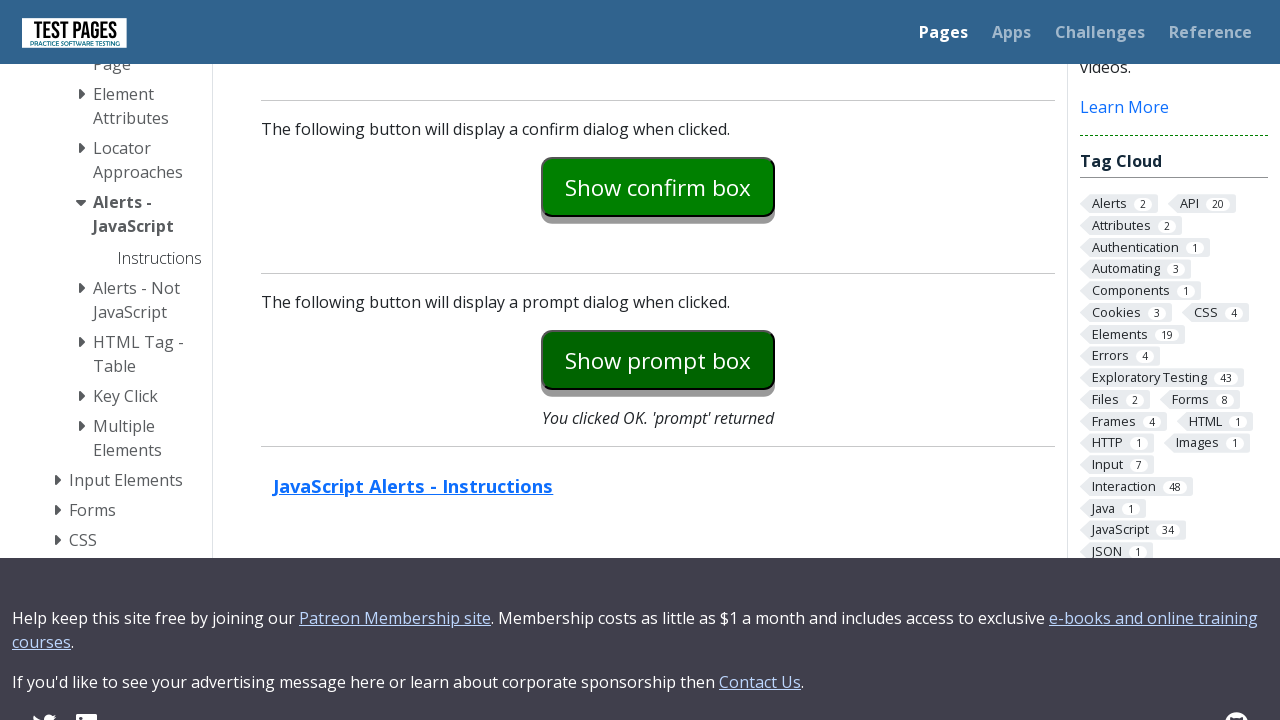

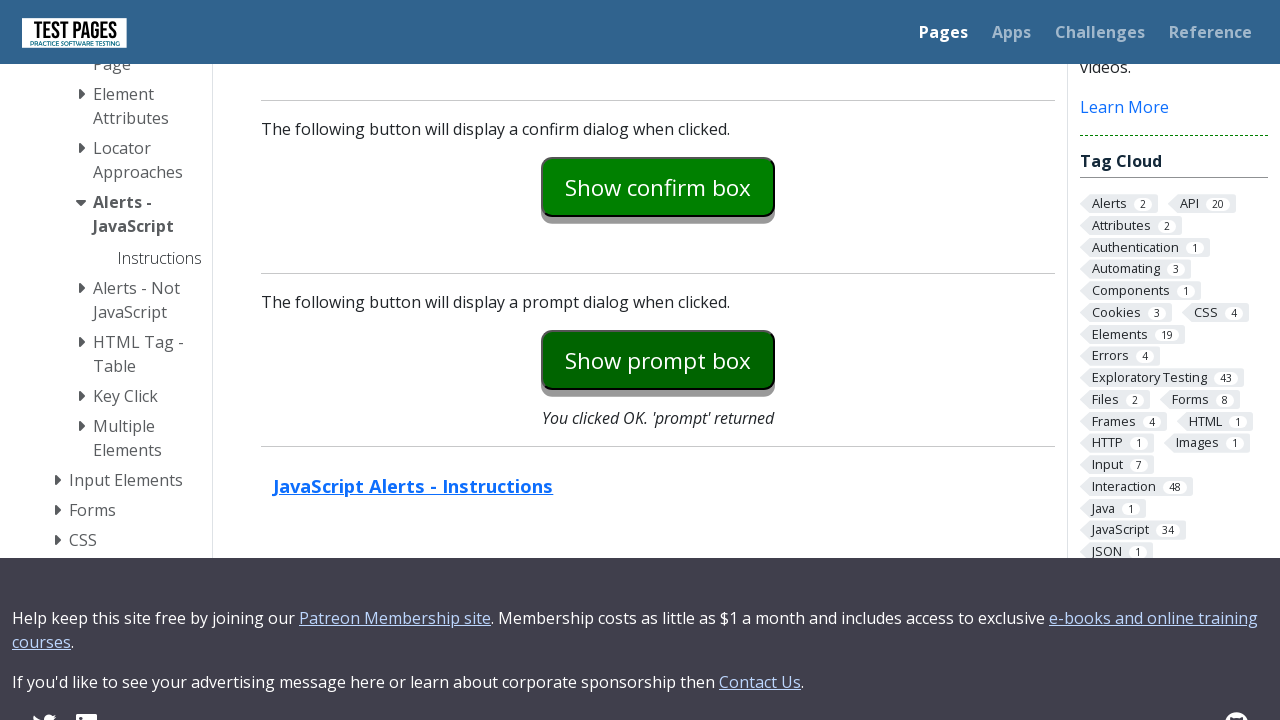